Tests text box form by filling in username and email fields using the ID locator strategy on DemoQA practice site

Starting URL: https://demoqa.com/text-box

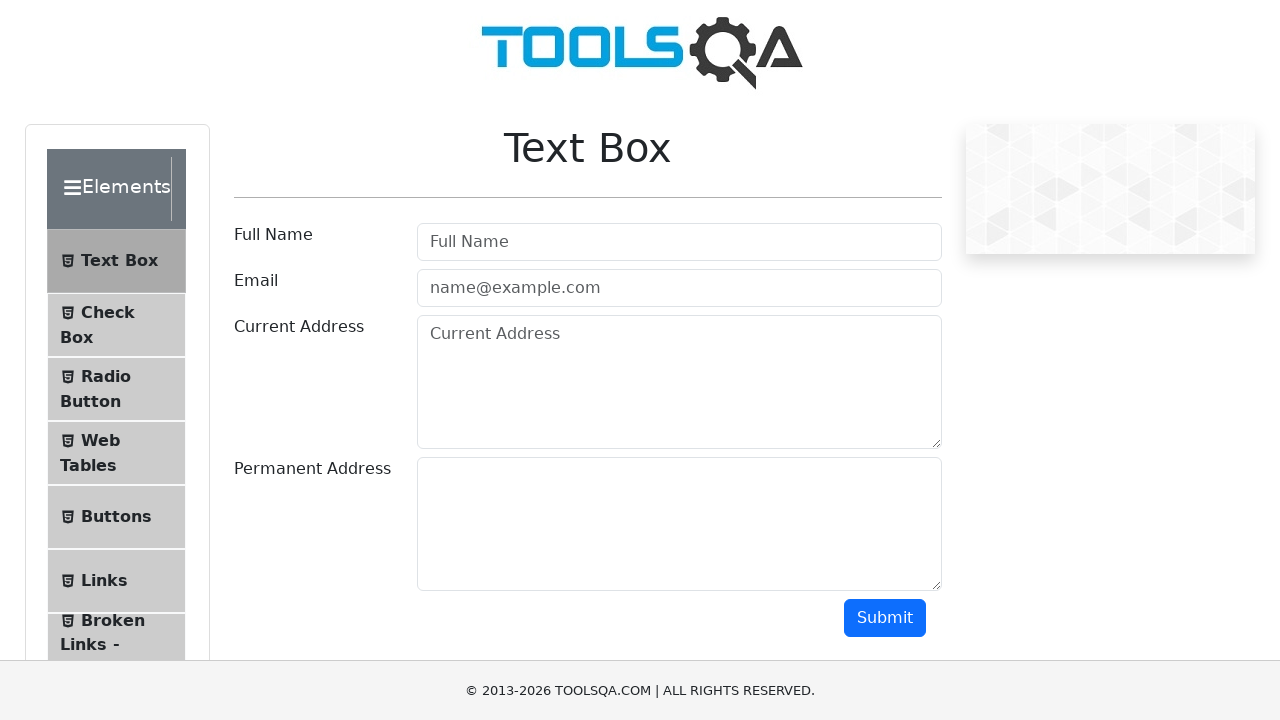

Filled username field with 'Marcus' using ID locator on #userName
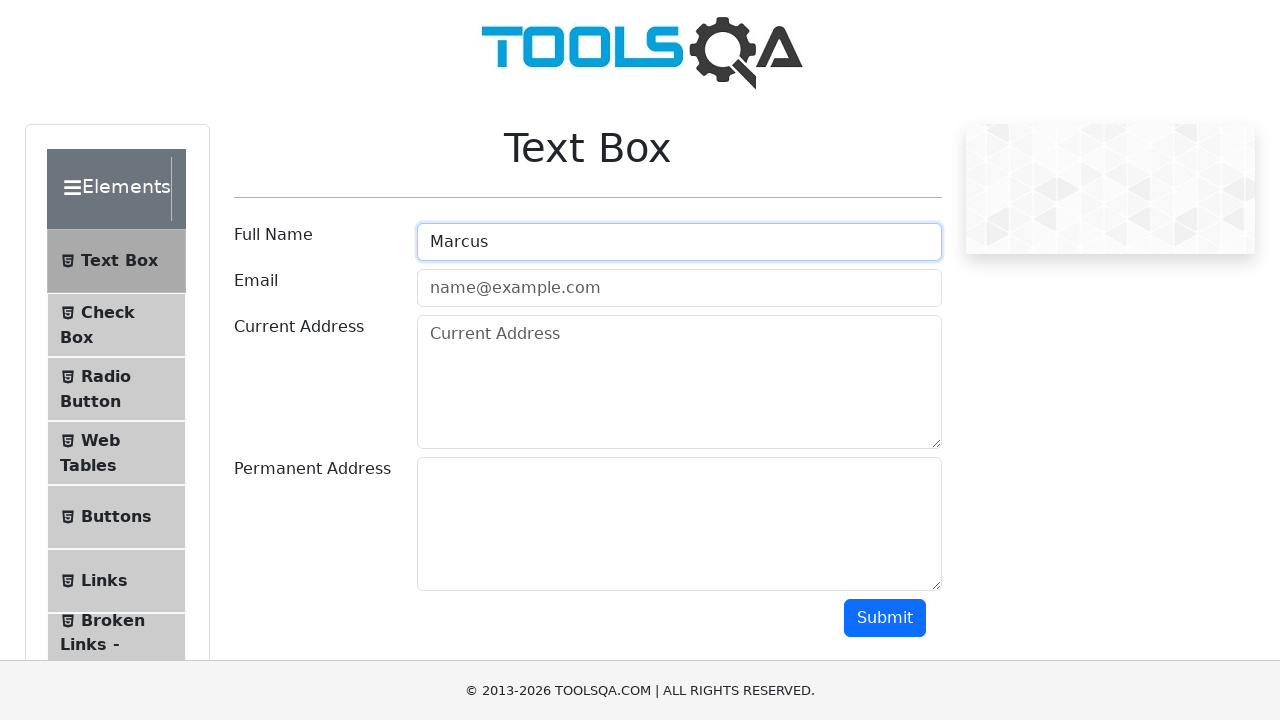

Filled email field with 'marcus.johnson@example.com' using ID locator on #userEmail
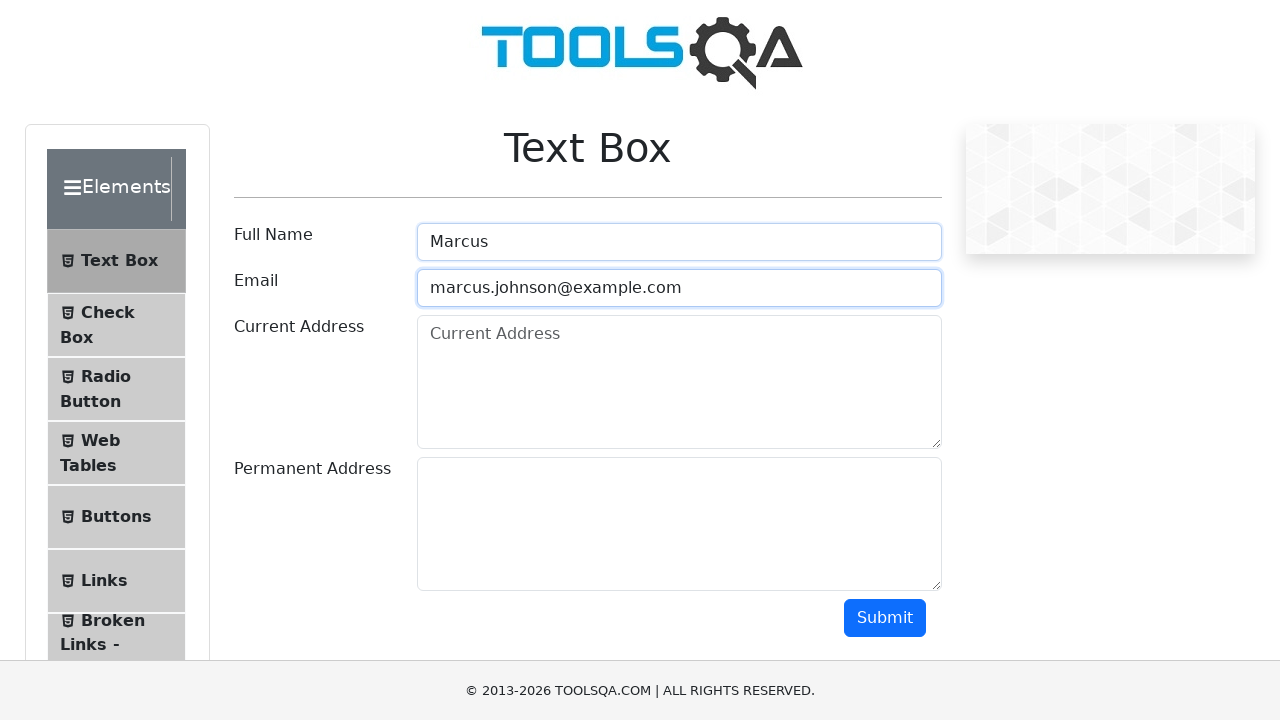

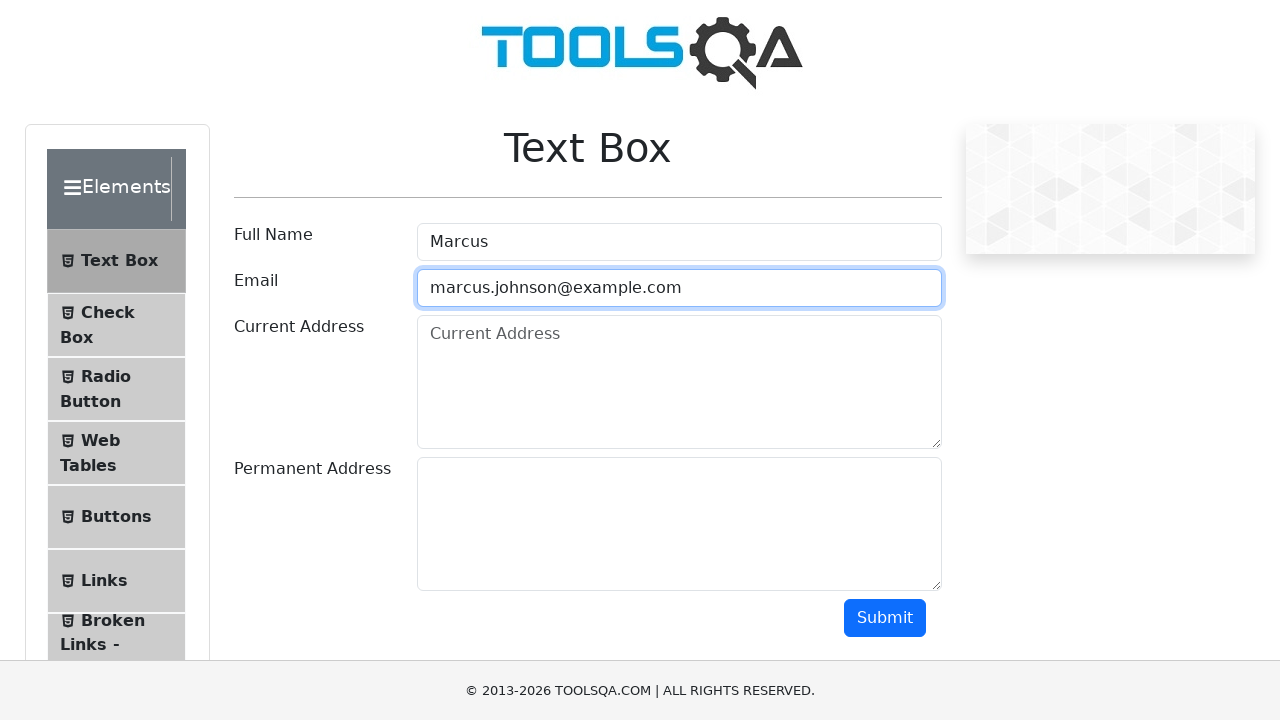